Navigates to the Devfolio open hackathons page and verifies that hackathon cards are displayed with their names and links.

Starting URL: https://devfolio.co/hackathons/open

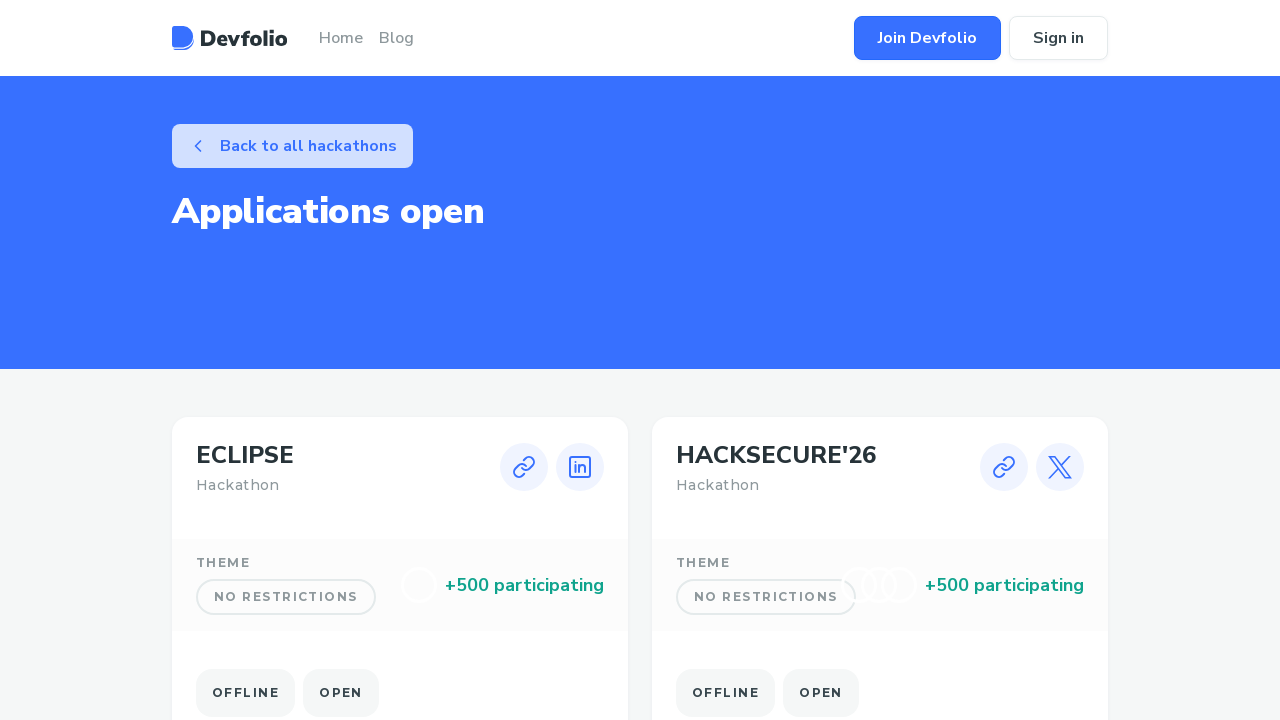

Waited for hackathon cards to load on the page
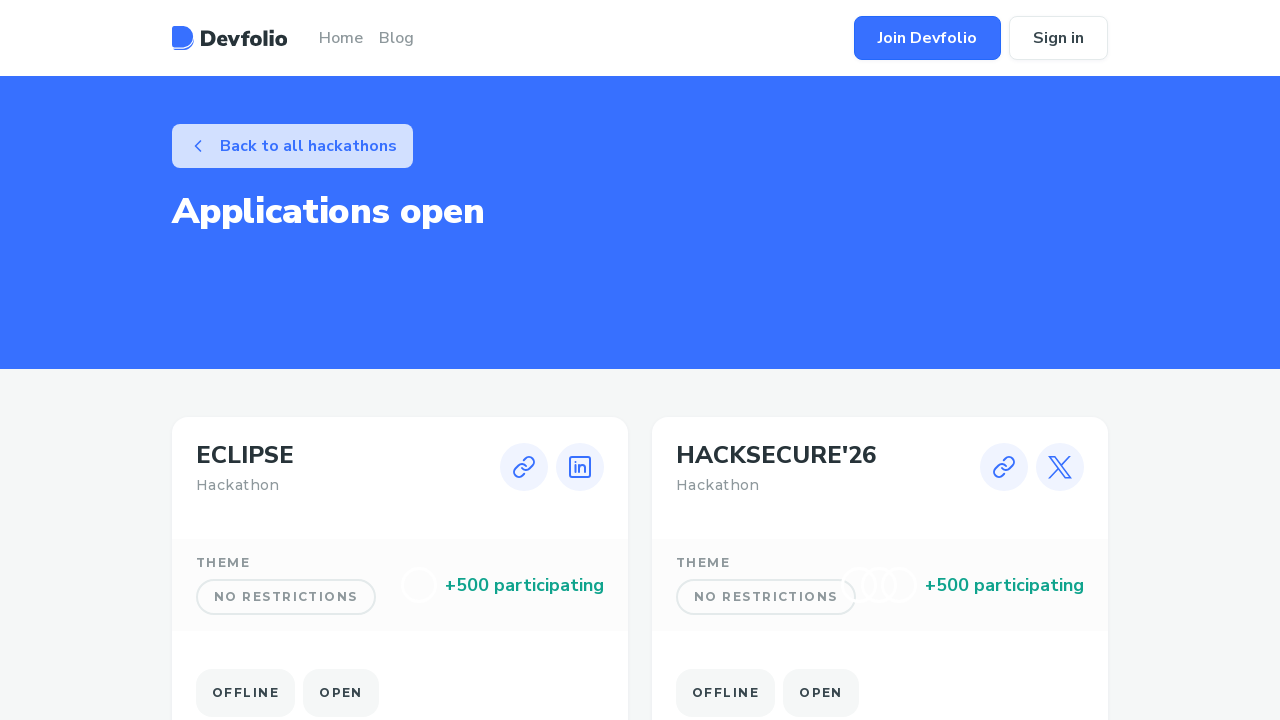

Verified that hackathon cards are present with hackathon names
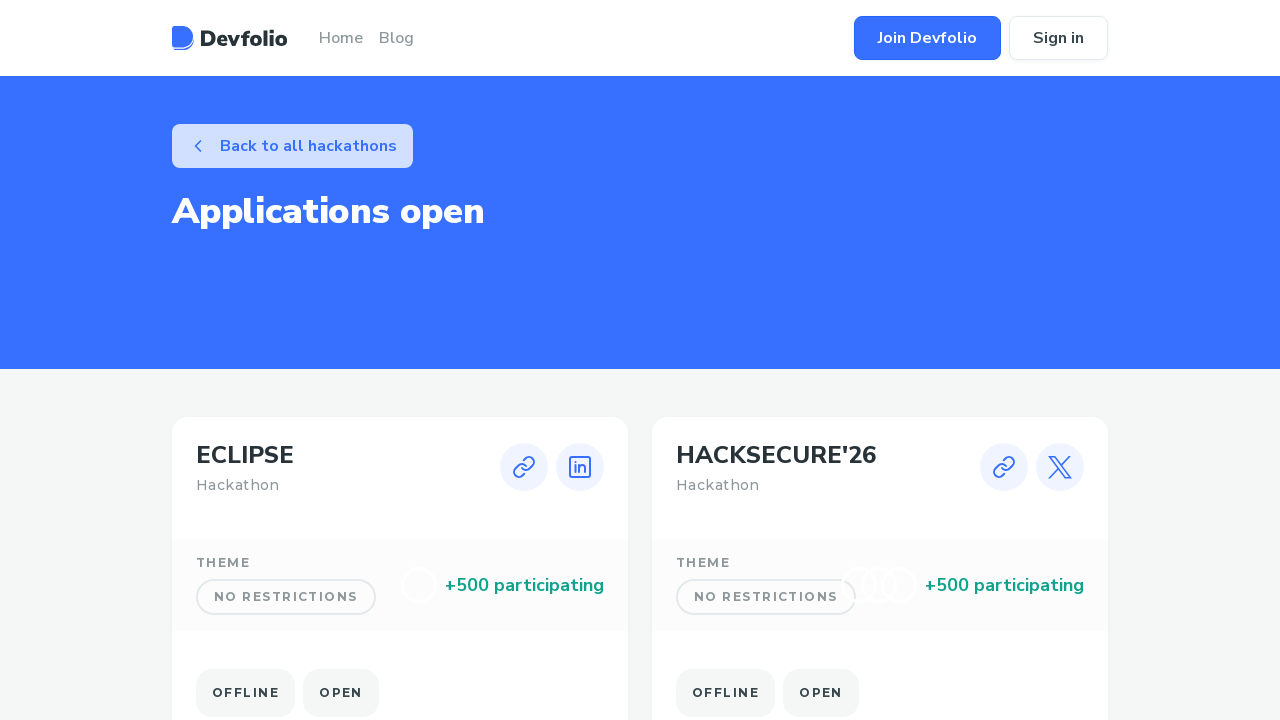

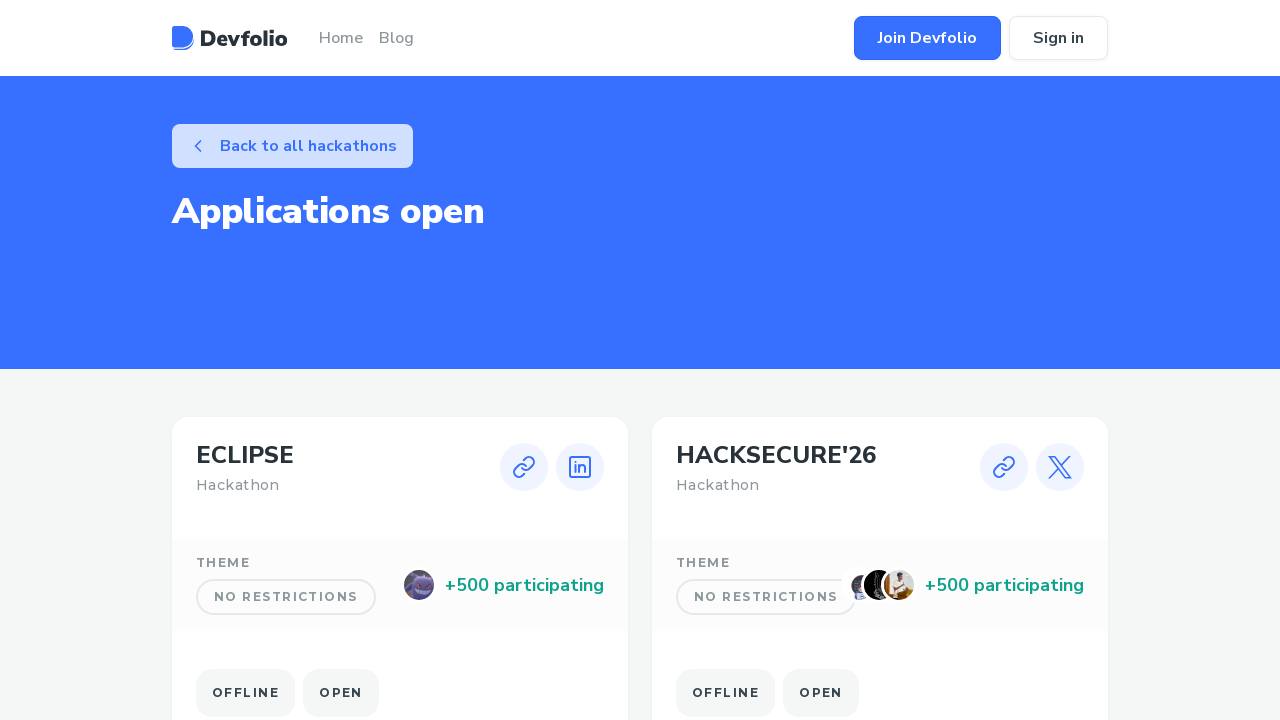